Tests that canceled changes to an employee's name are not persisted

Starting URL: https://devmountain-qa.github.io/employee-manager/1.2_Version/index.html

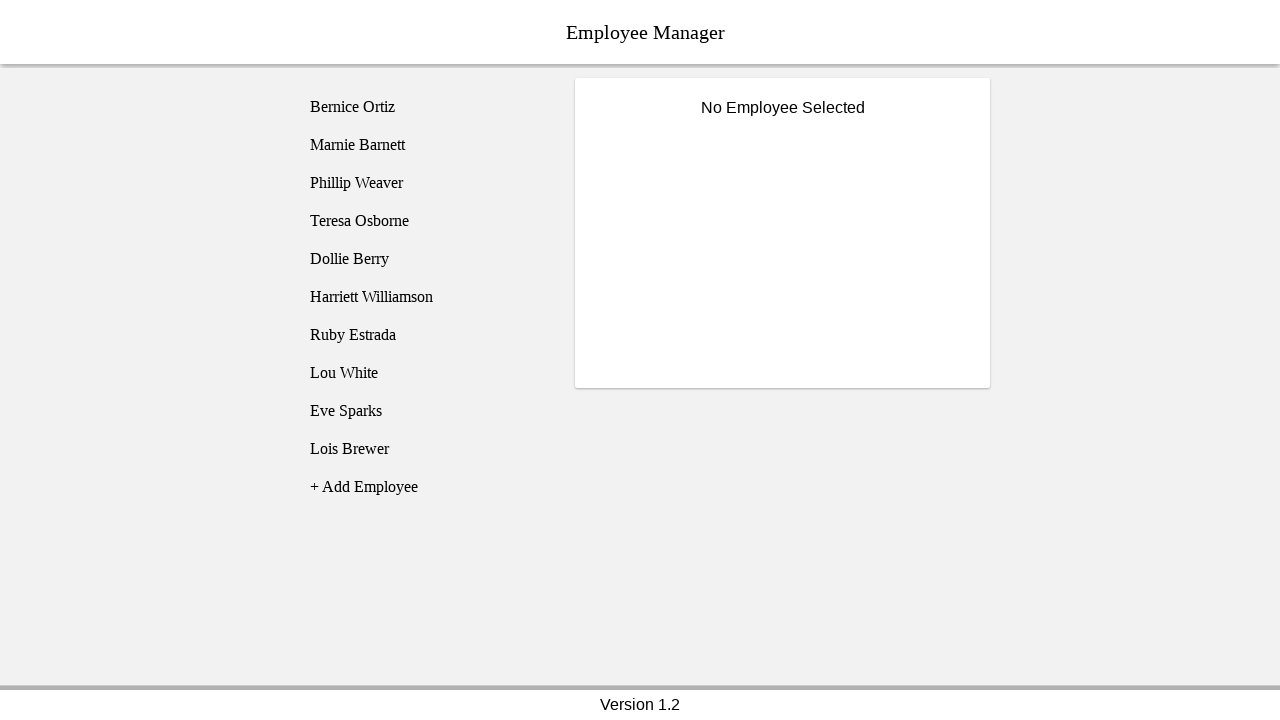

Clicked on Phillip Weaver employee record at (425, 183) on [name="employee3"]
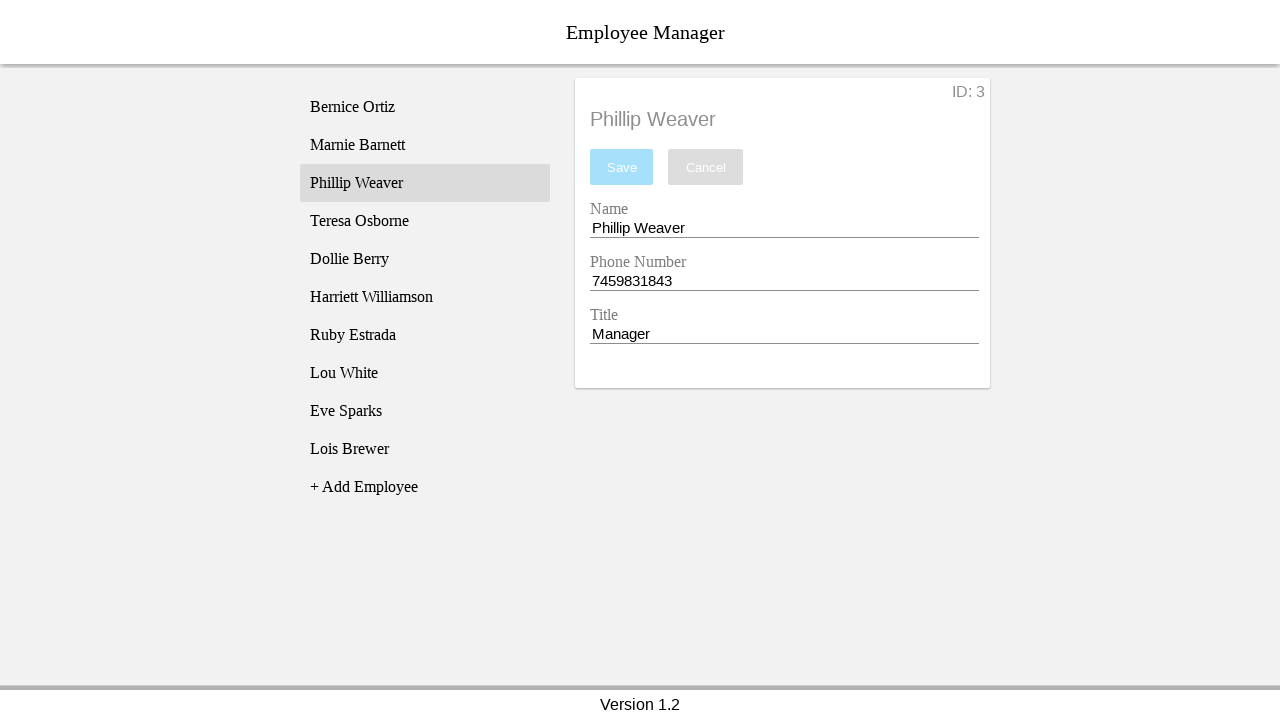

Name input field became visible
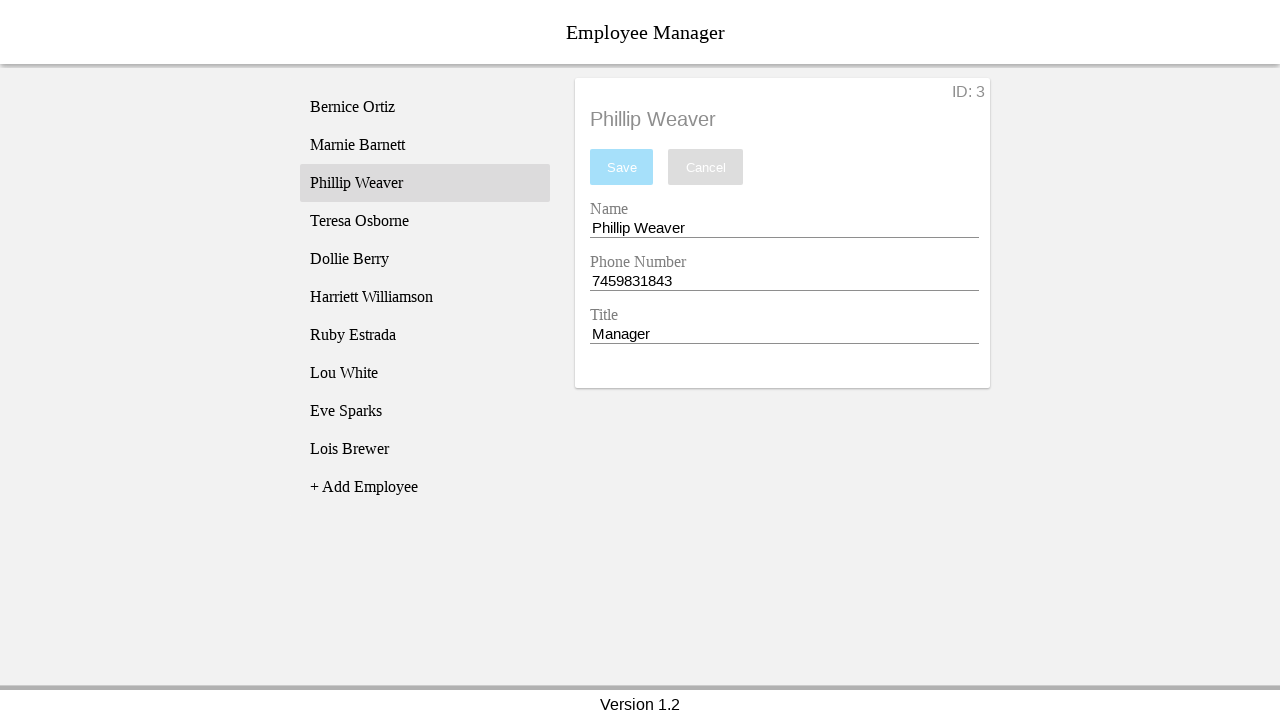

Filled name field with 'Test Name' on [name="nameEntry"]
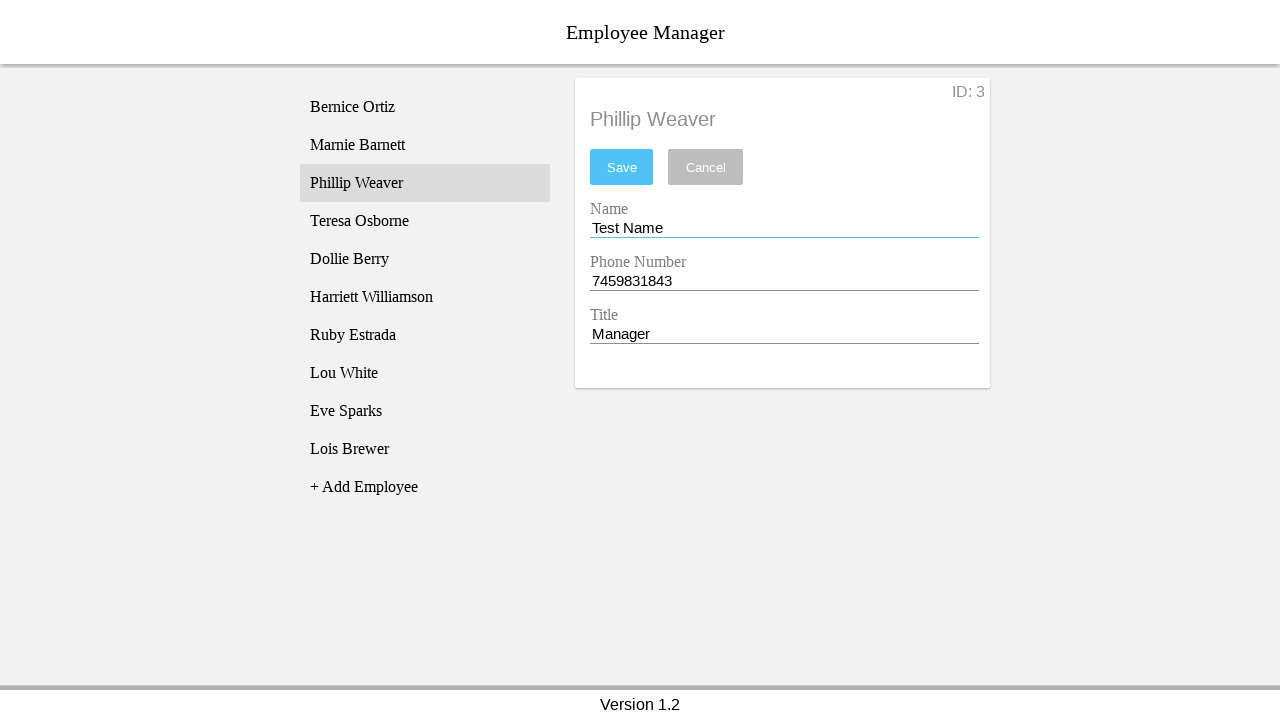

Clicked cancel button to discard changes at (706, 167) on [name="cancel"]
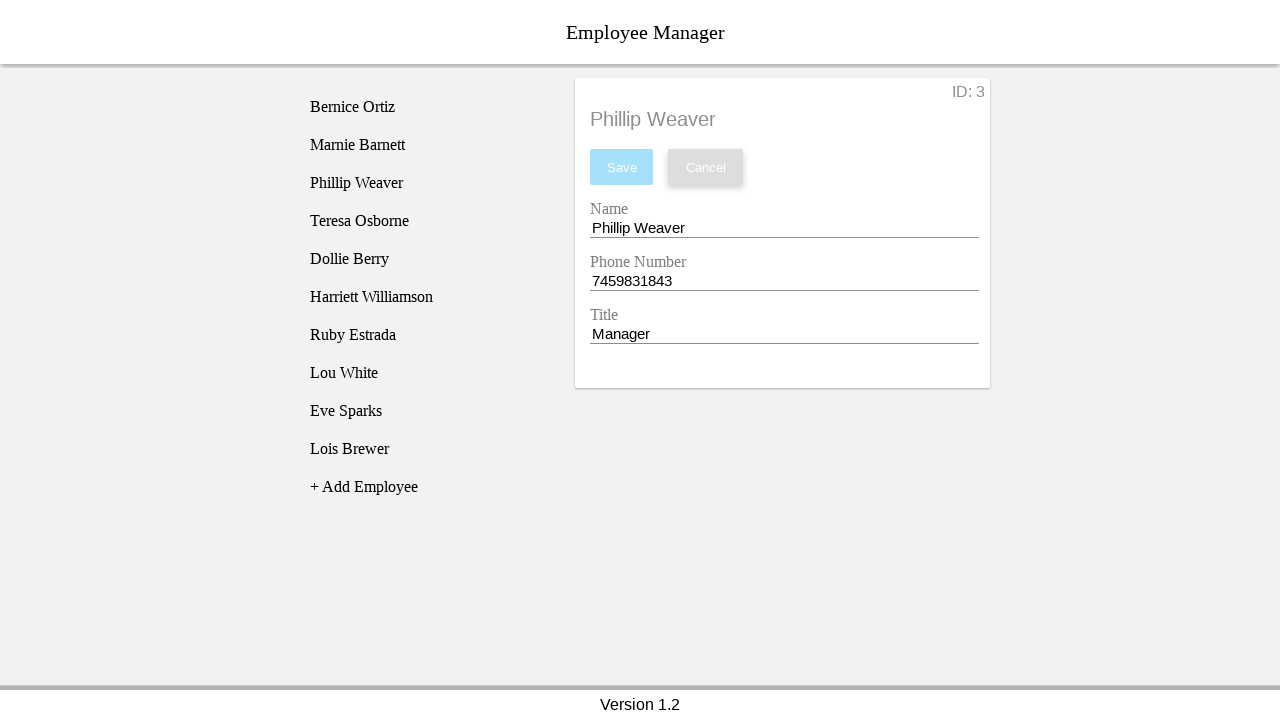

Verified name field reverted to 'Phillip Weaver' after cancel
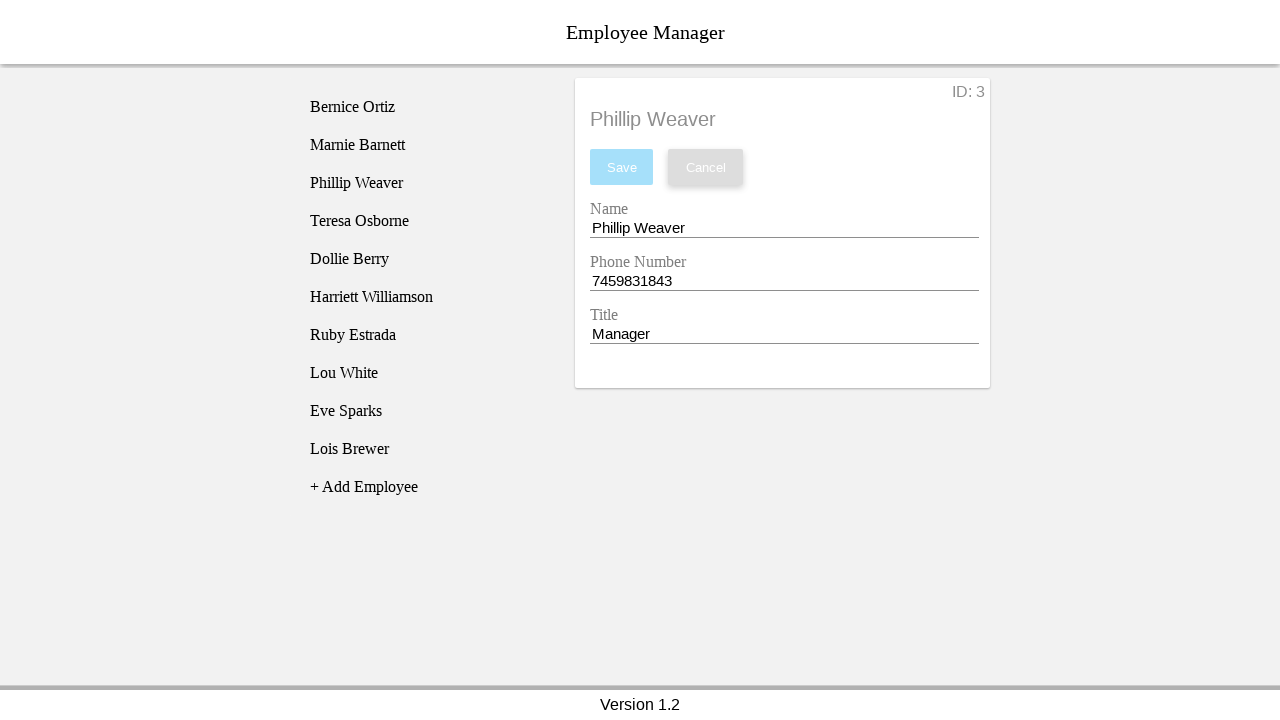

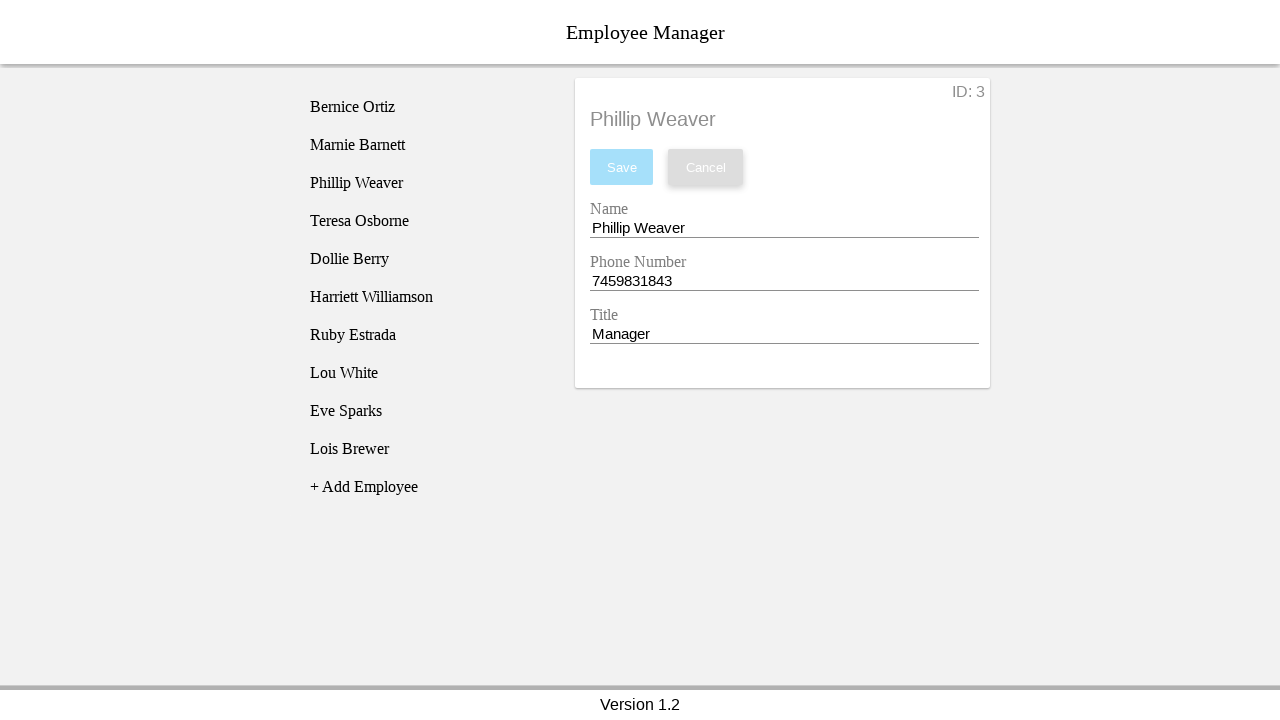